Tests a planet weight calculator by entering a weight value in pounds, clicking calculate, and verifying the calculated weight on Mercury is displayed correctly.

Starting URL: https://testerstories.com/xyzzy/planets.html

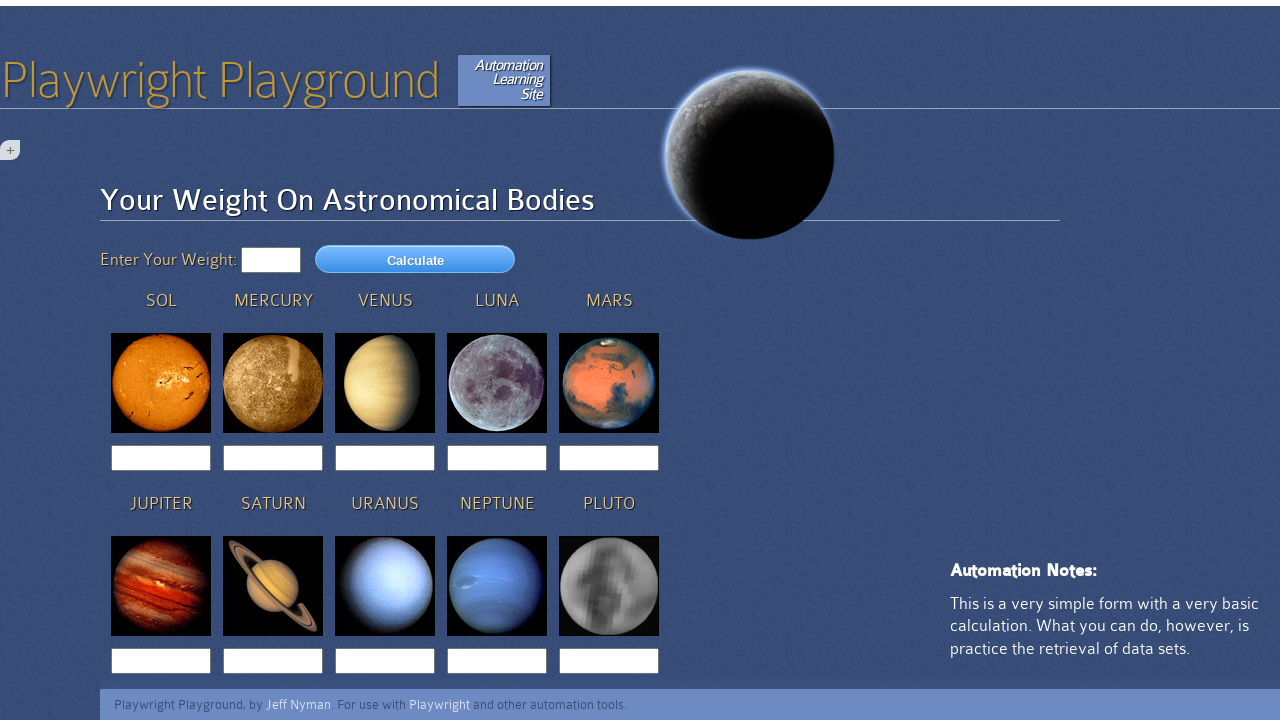

Filled weight field with 175 pounds on #wt
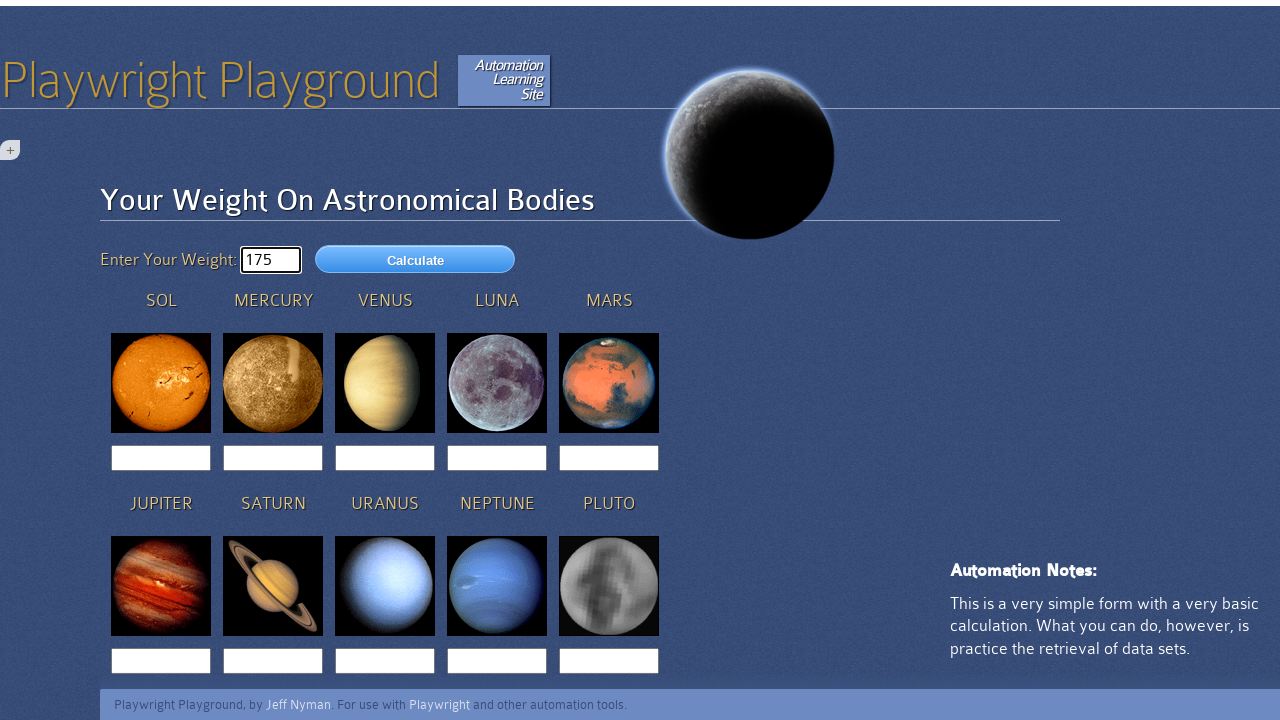

Clicked calculate button at (415, 258) on #calculate
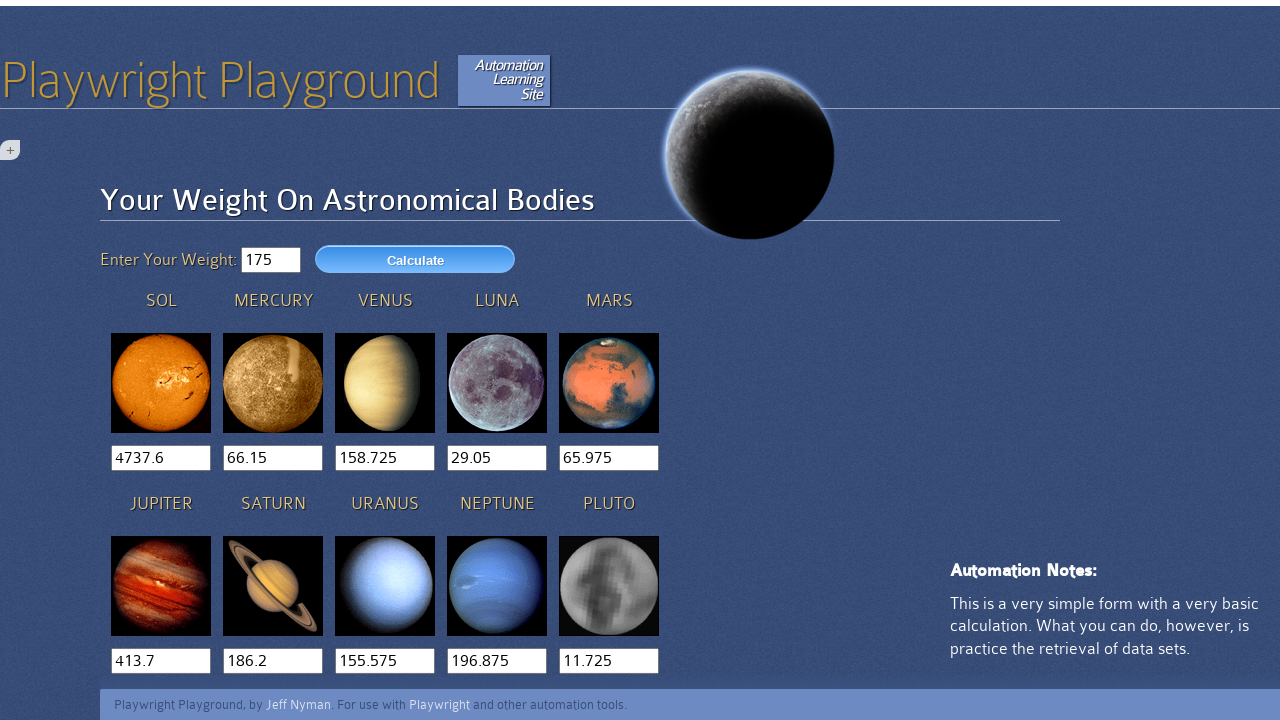

Mercury weight output populated
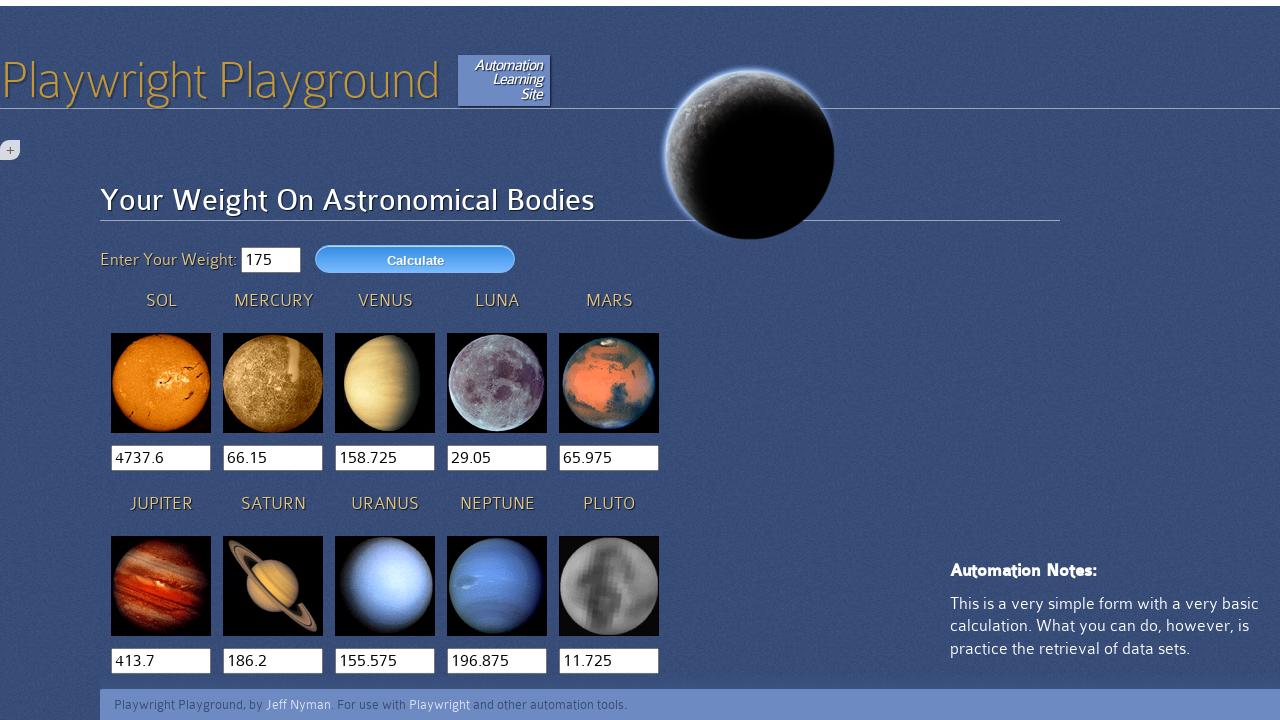

Retrieved Mercury weight value
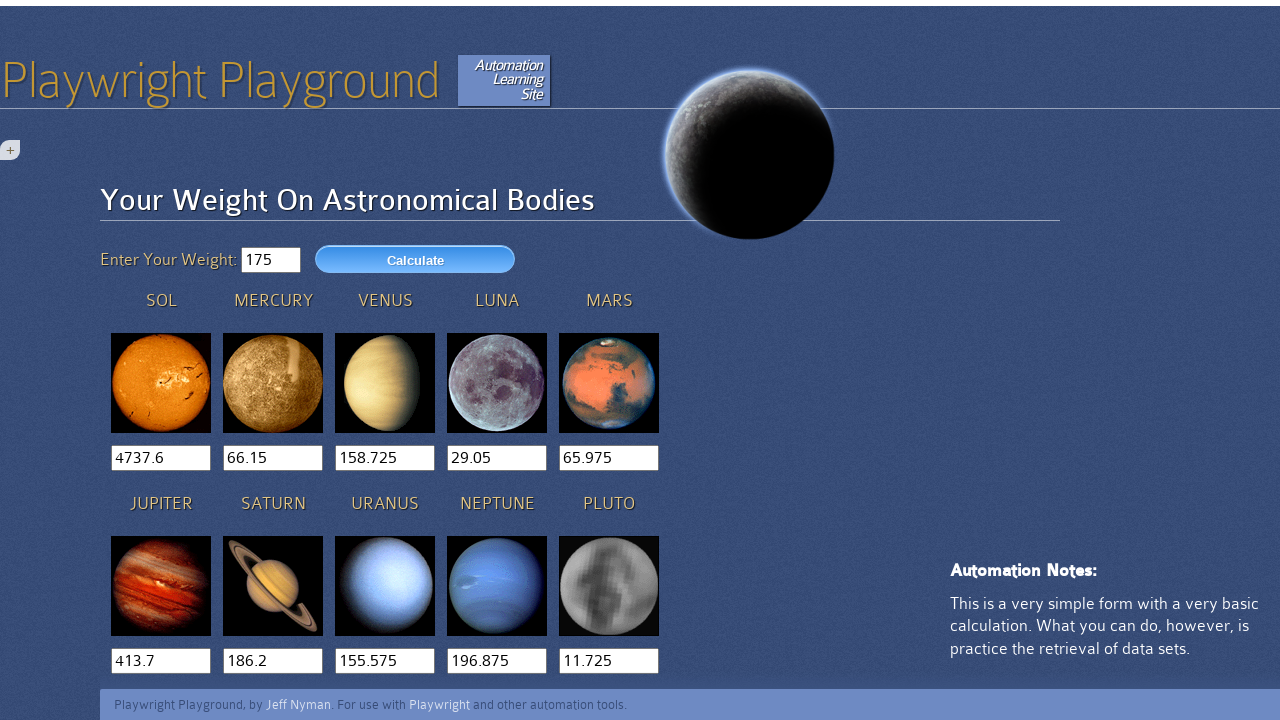

Verified Mercury weight is positive: 66.15
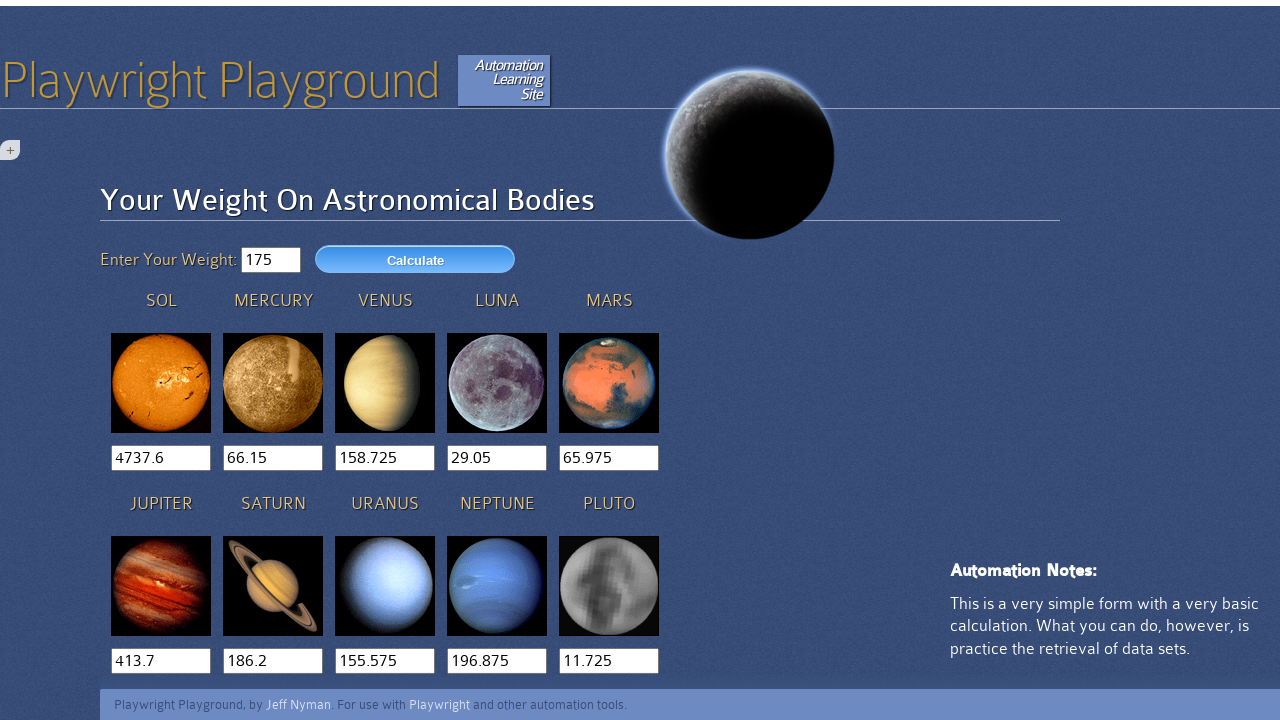

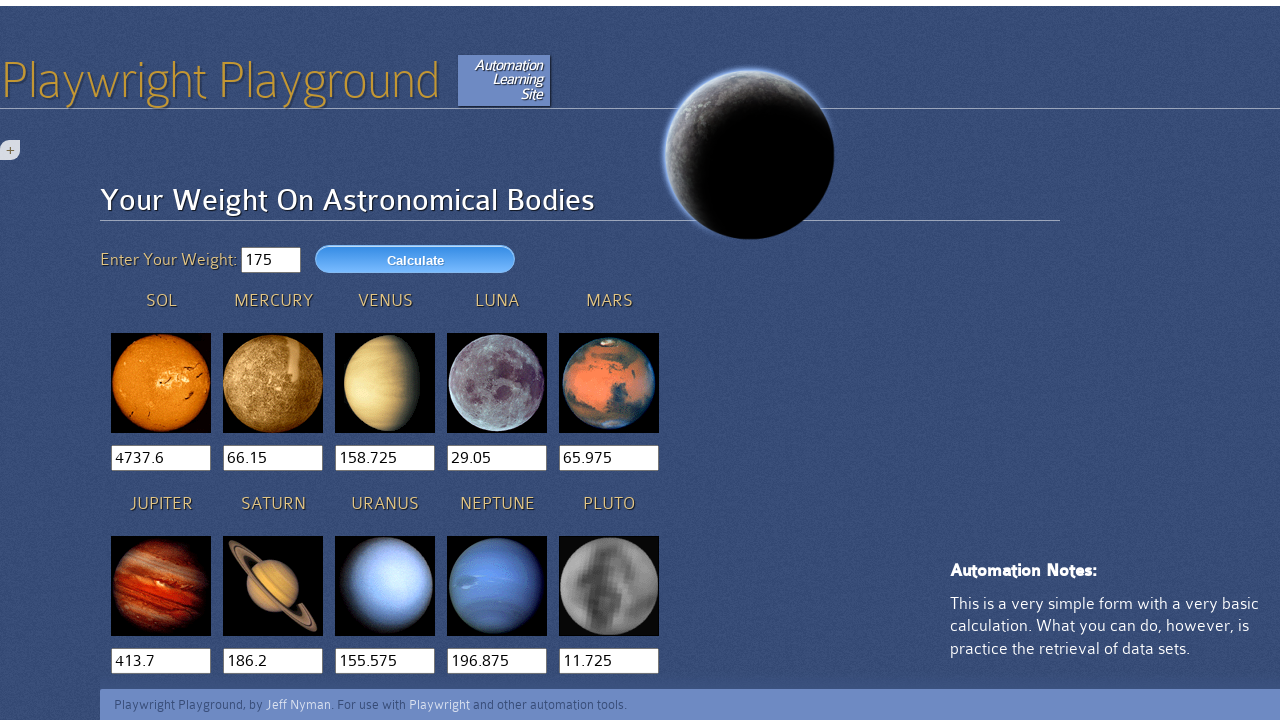